Tests that clicking Clear completed removes completed items from the list

Starting URL: https://demo.playwright.dev/todomvc

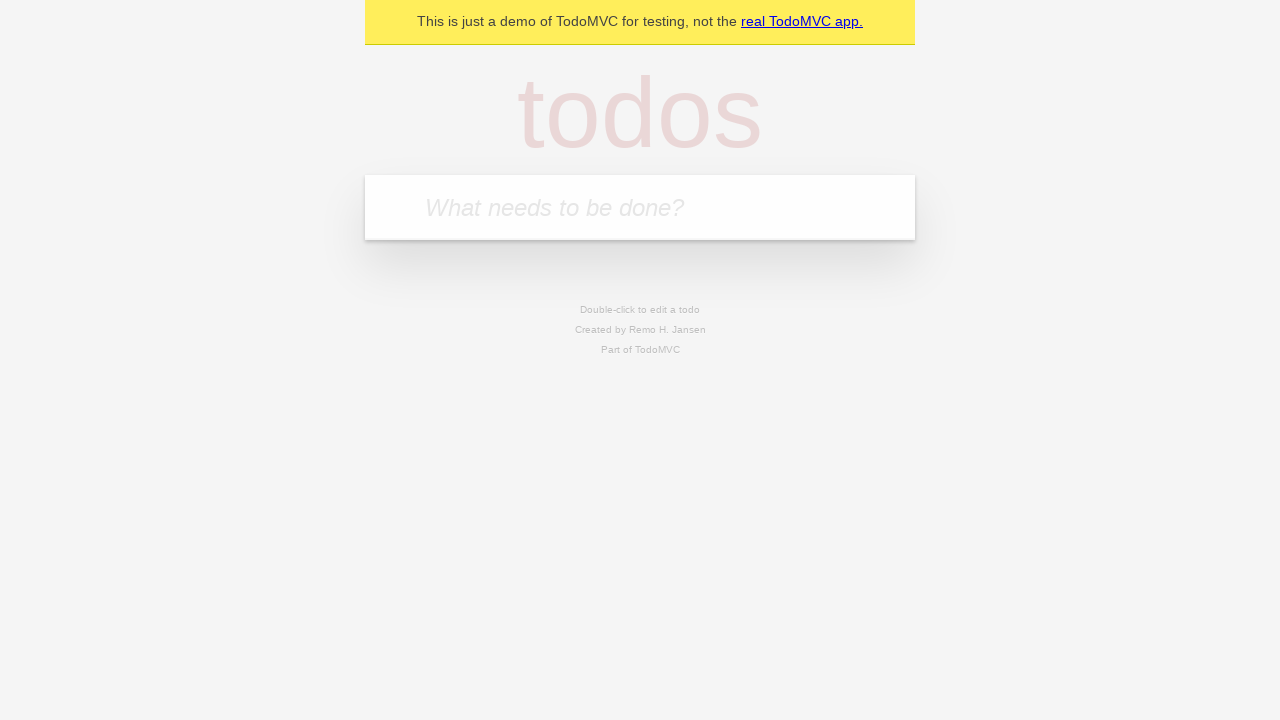

Filled todo input with 'buy some cheese' on internal:attr=[placeholder="What needs to be done?"i]
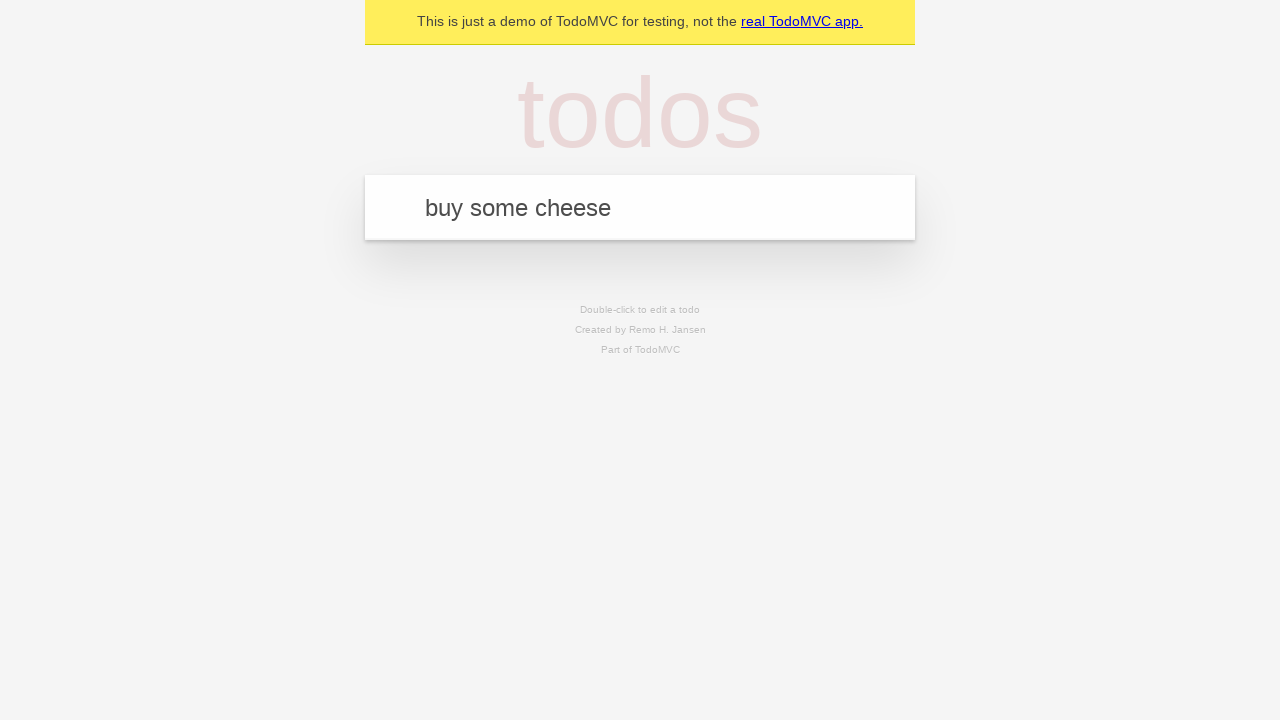

Pressed Enter to add first todo on internal:attr=[placeholder="What needs to be done?"i]
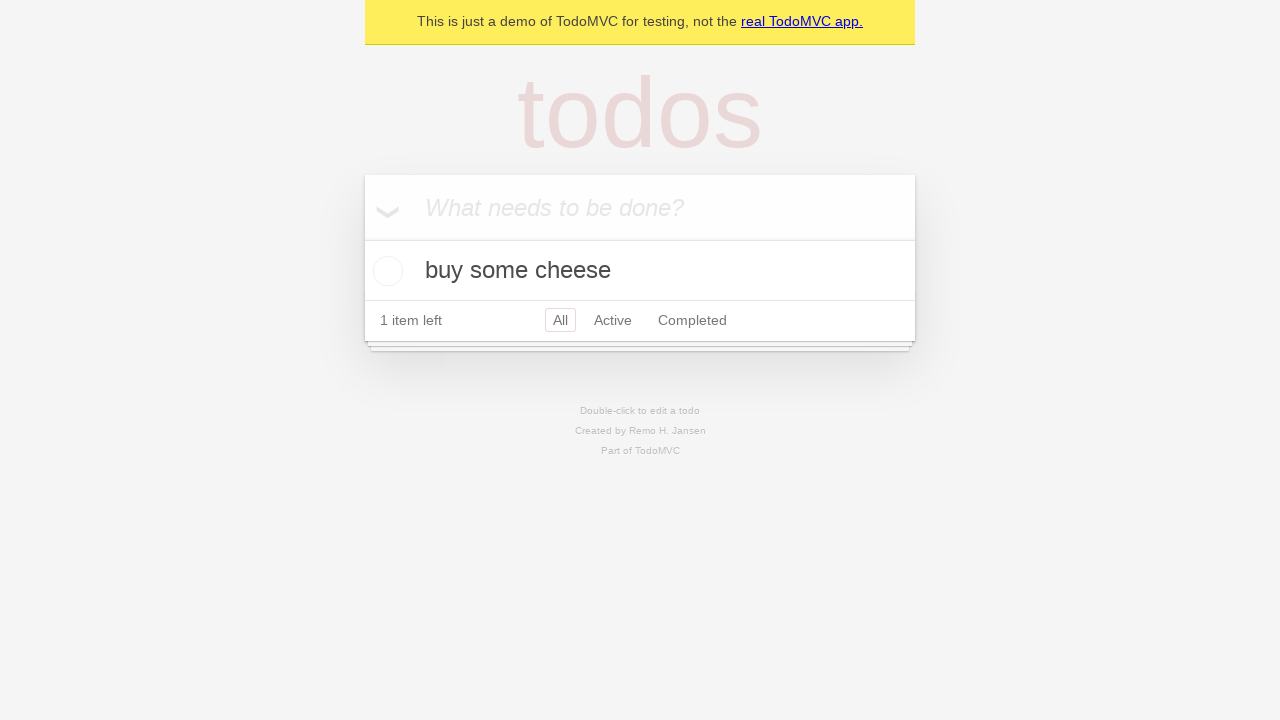

Filled todo input with 'feed the cat' on internal:attr=[placeholder="What needs to be done?"i]
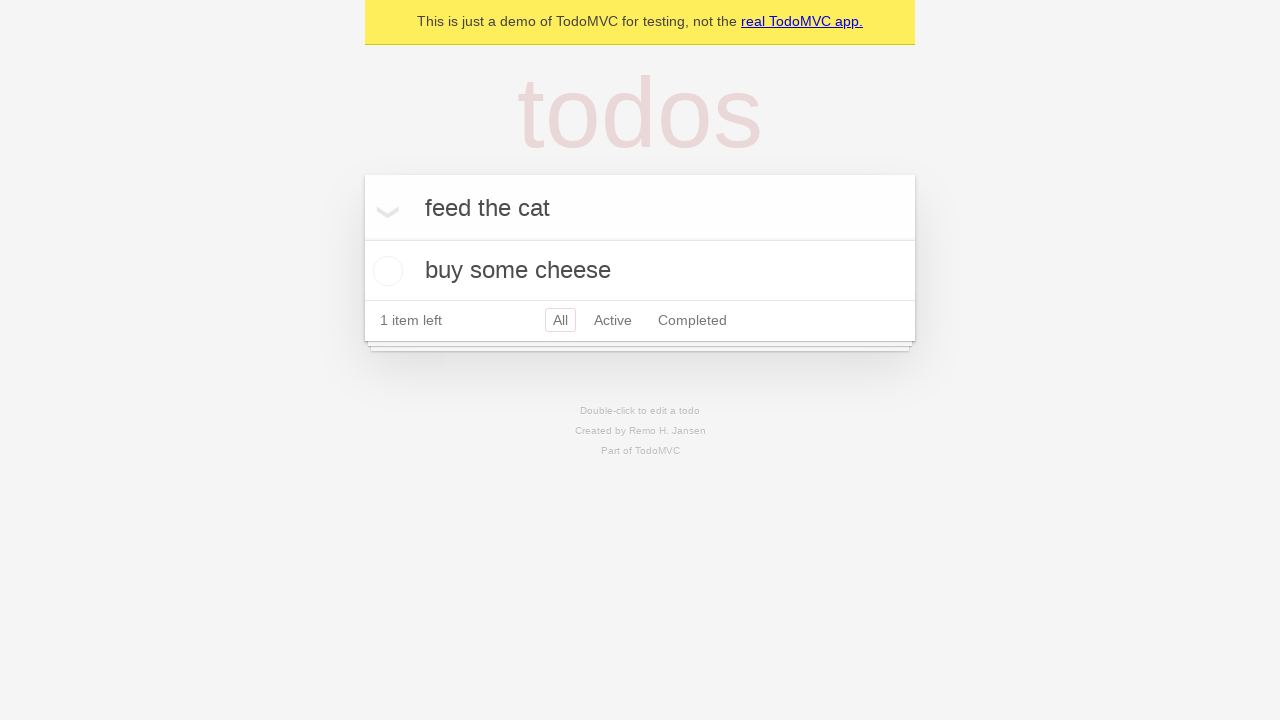

Pressed Enter to add second todo on internal:attr=[placeholder="What needs to be done?"i]
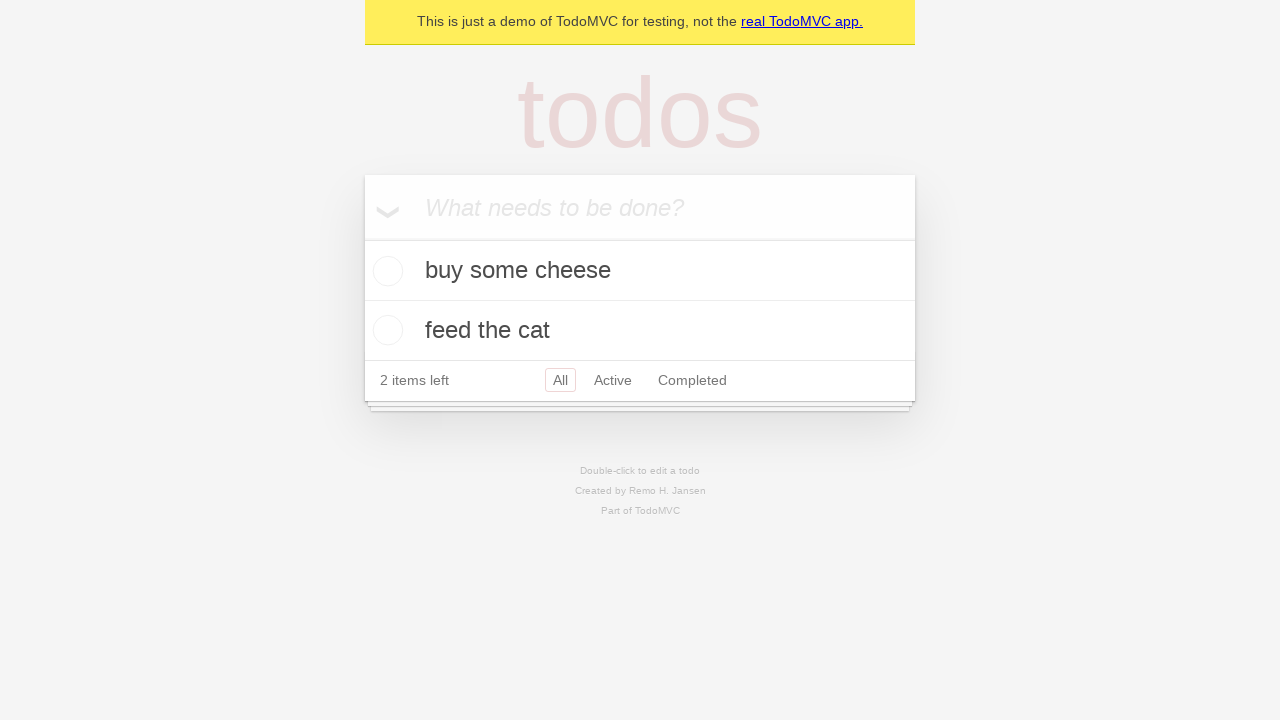

Filled todo input with 'book a doctors appointment' on internal:attr=[placeholder="What needs to be done?"i]
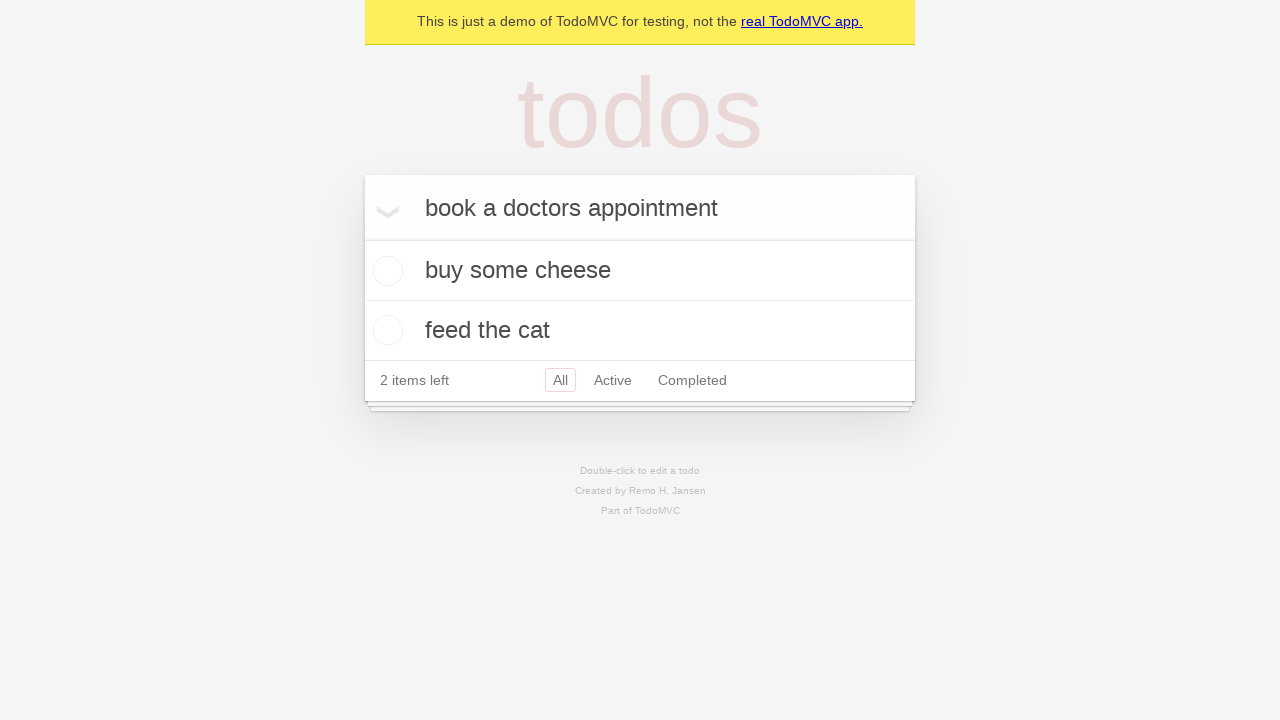

Pressed Enter to add third todo on internal:attr=[placeholder="What needs to be done?"i]
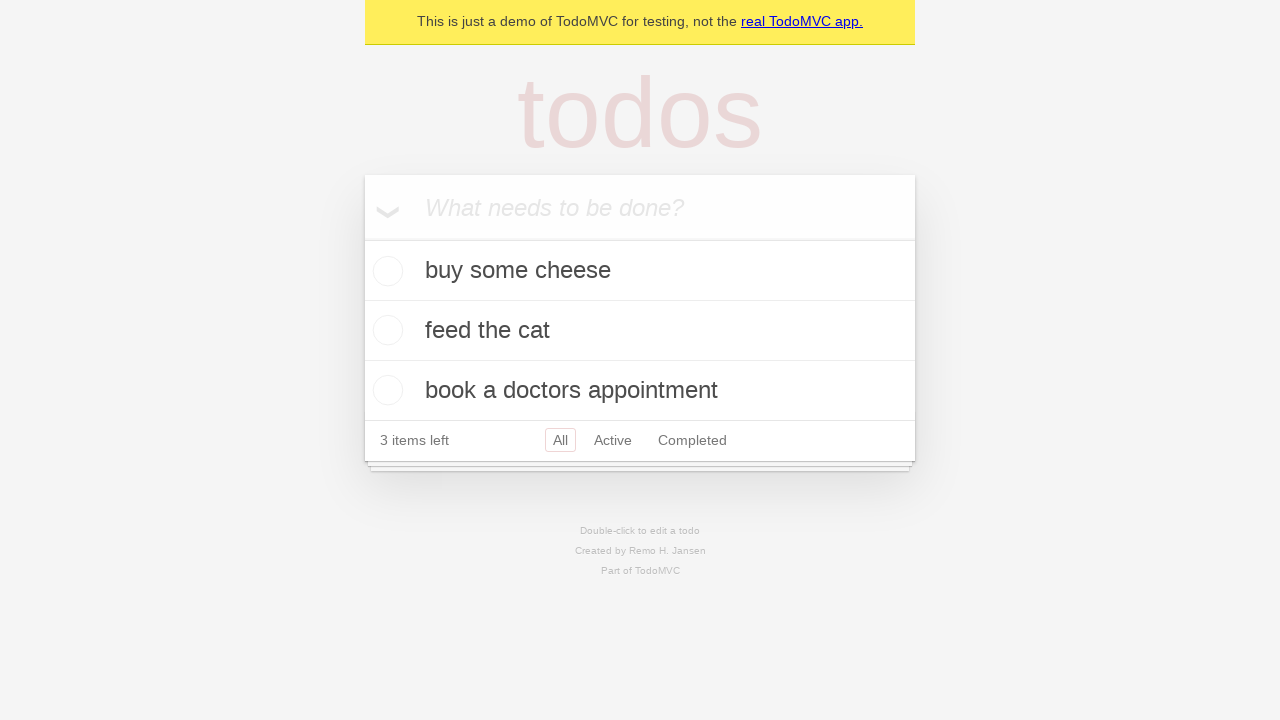

Checked the second todo item checkbox at (385, 330) on [data-testid='todo-item'] >> nth=1 >> internal:role=checkbox
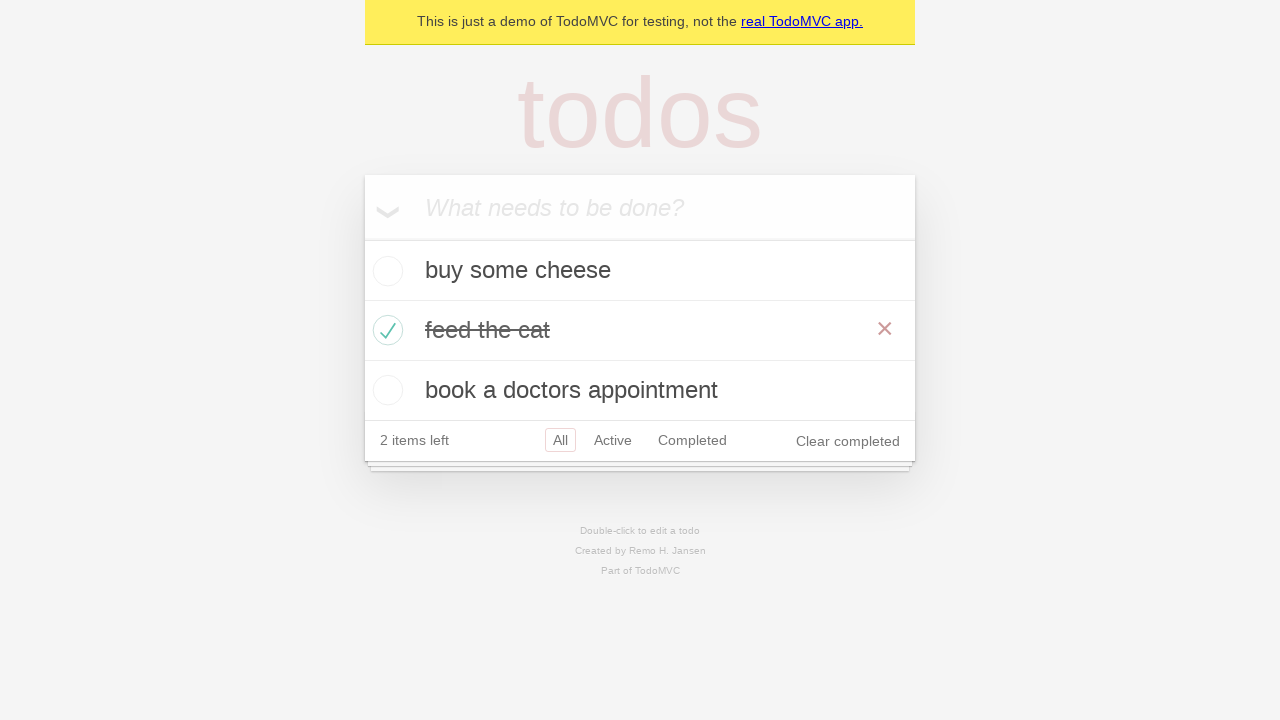

Clicked 'Clear completed' button to remove completed items at (848, 441) on internal:role=button[name="Clear completed"i]
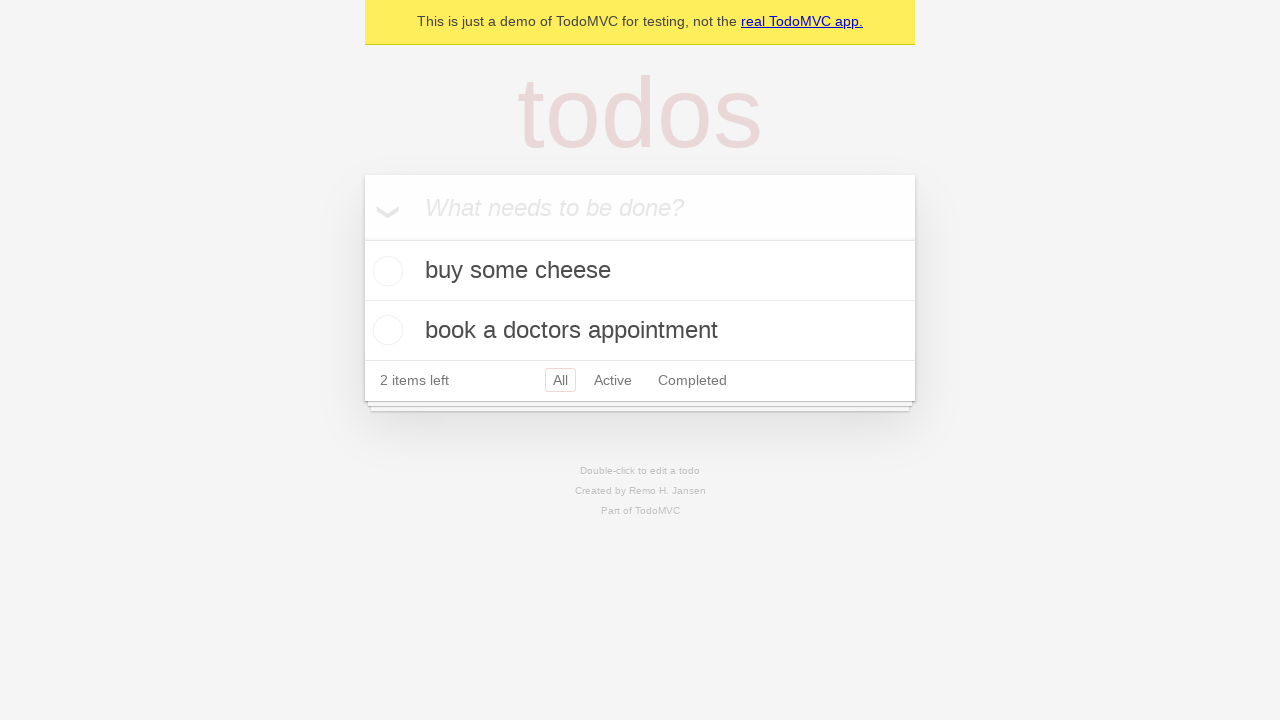

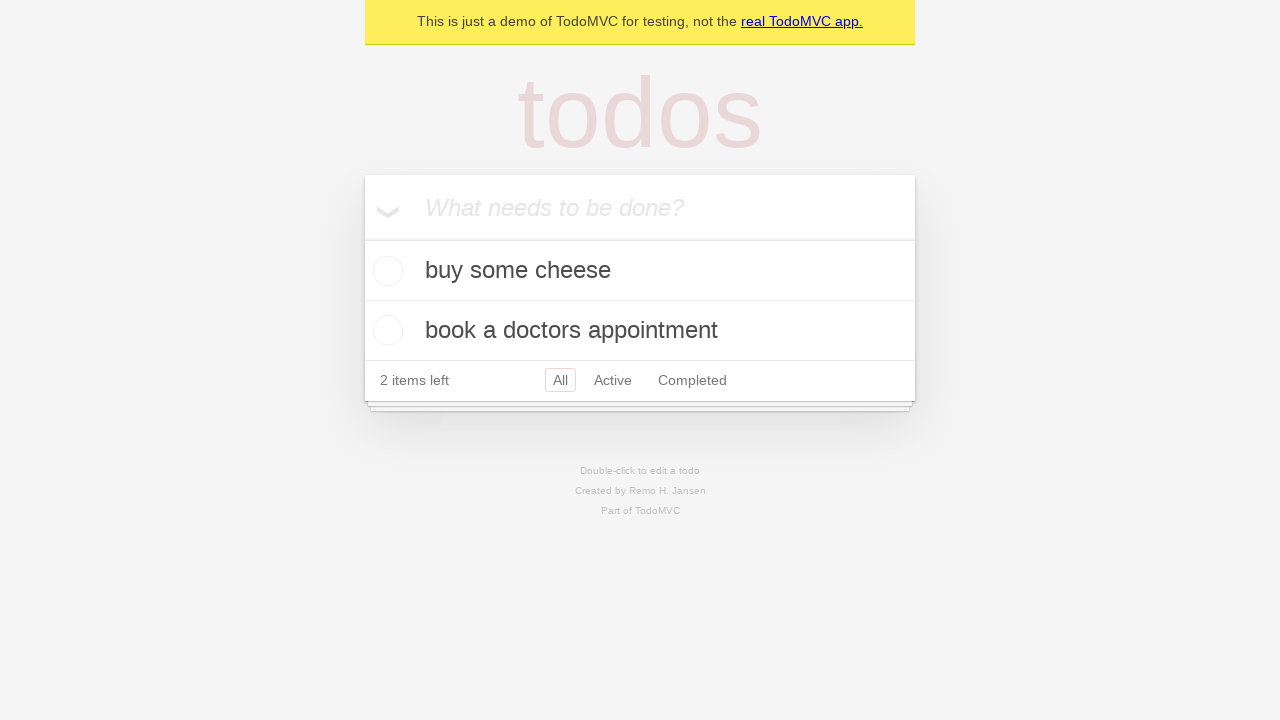